Tests drag and drop functionality by dragging an element and dropping it onto a droppable target on the jQuery UI demo page

Starting URL: https://jqueryui.com/resources/demos/droppable/default.html

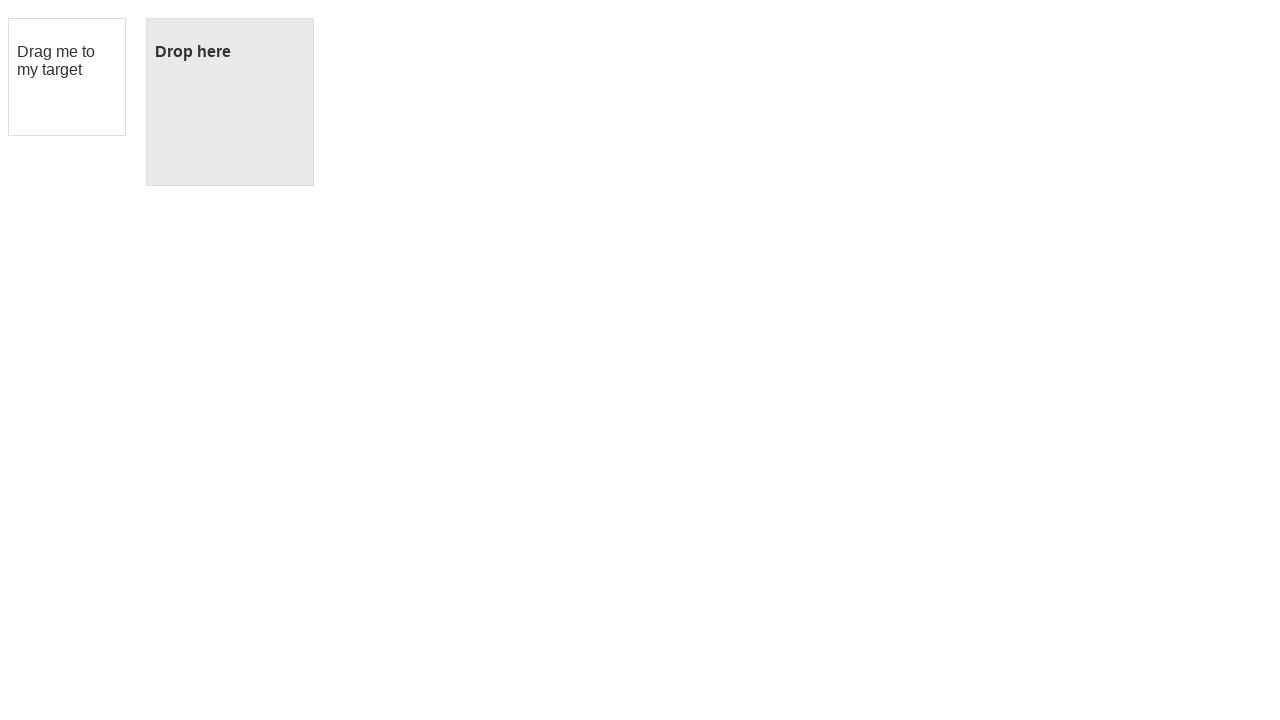

Located the draggable element with id 'draggable'
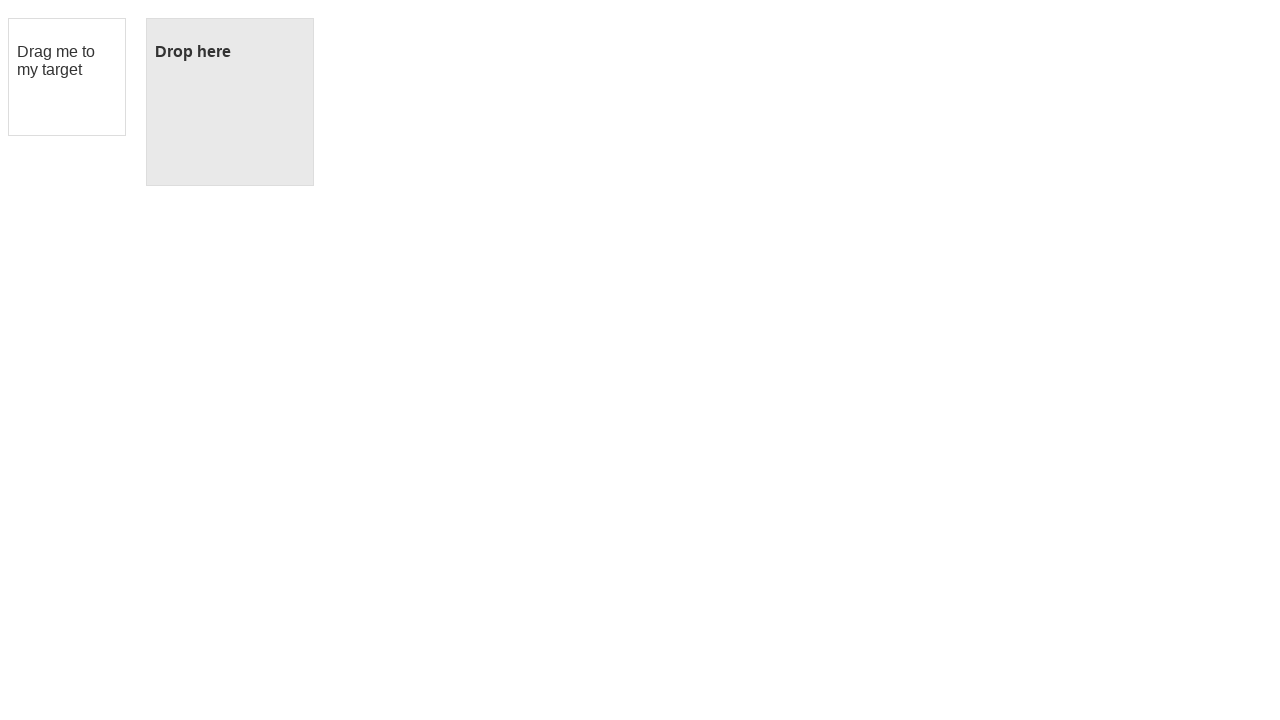

Located the droppable target element with id 'droppable'
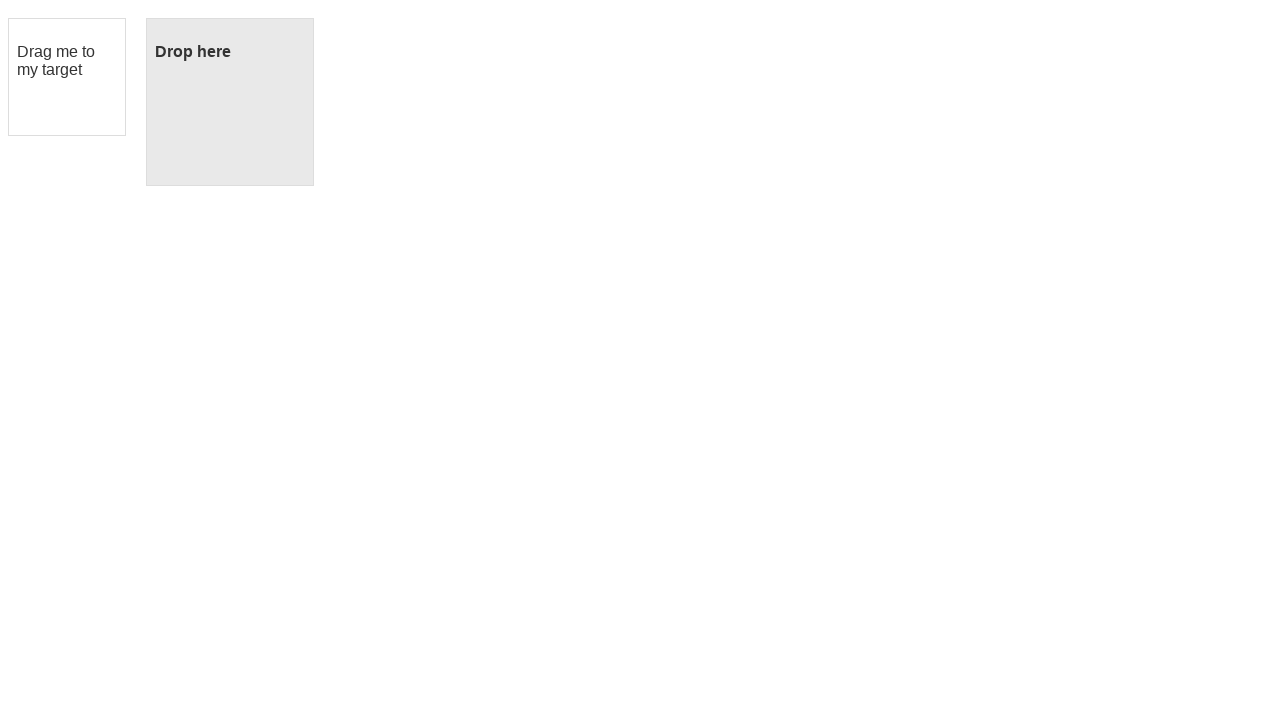

Dragged the draggable element onto the droppable target at (230, 102)
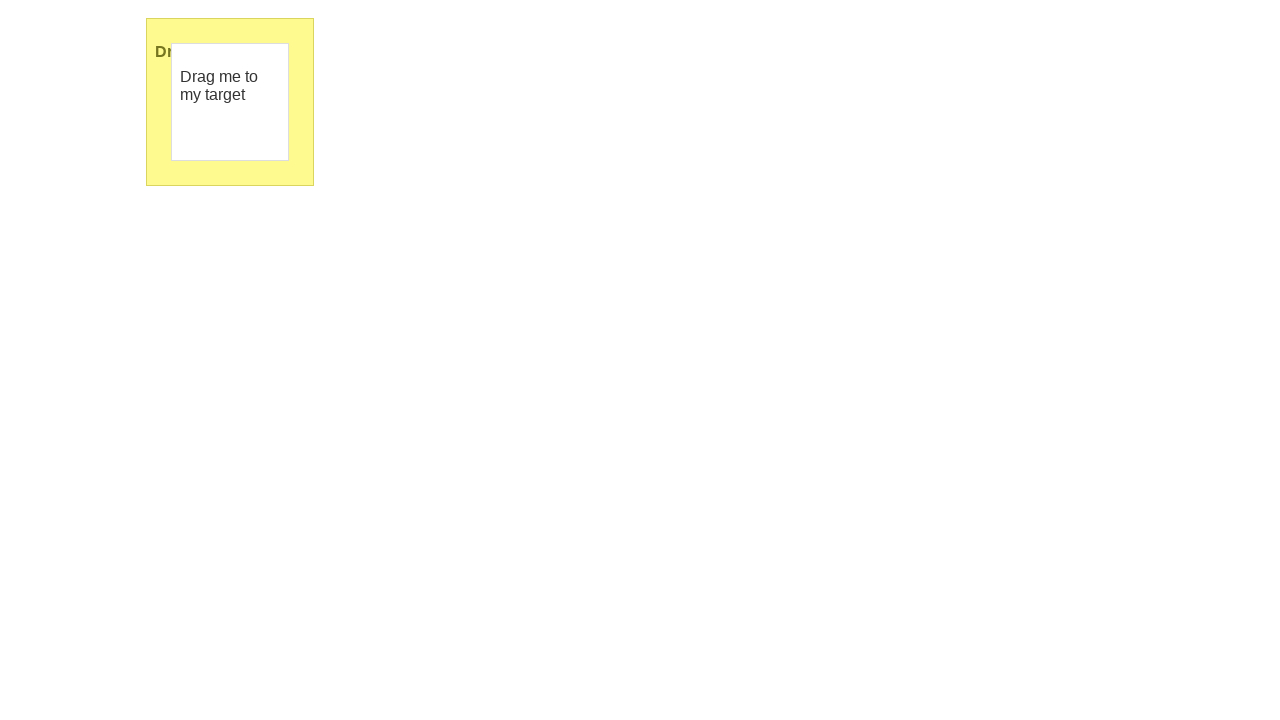

Verified drop completed by confirming droppable element has ui-state-highlight class
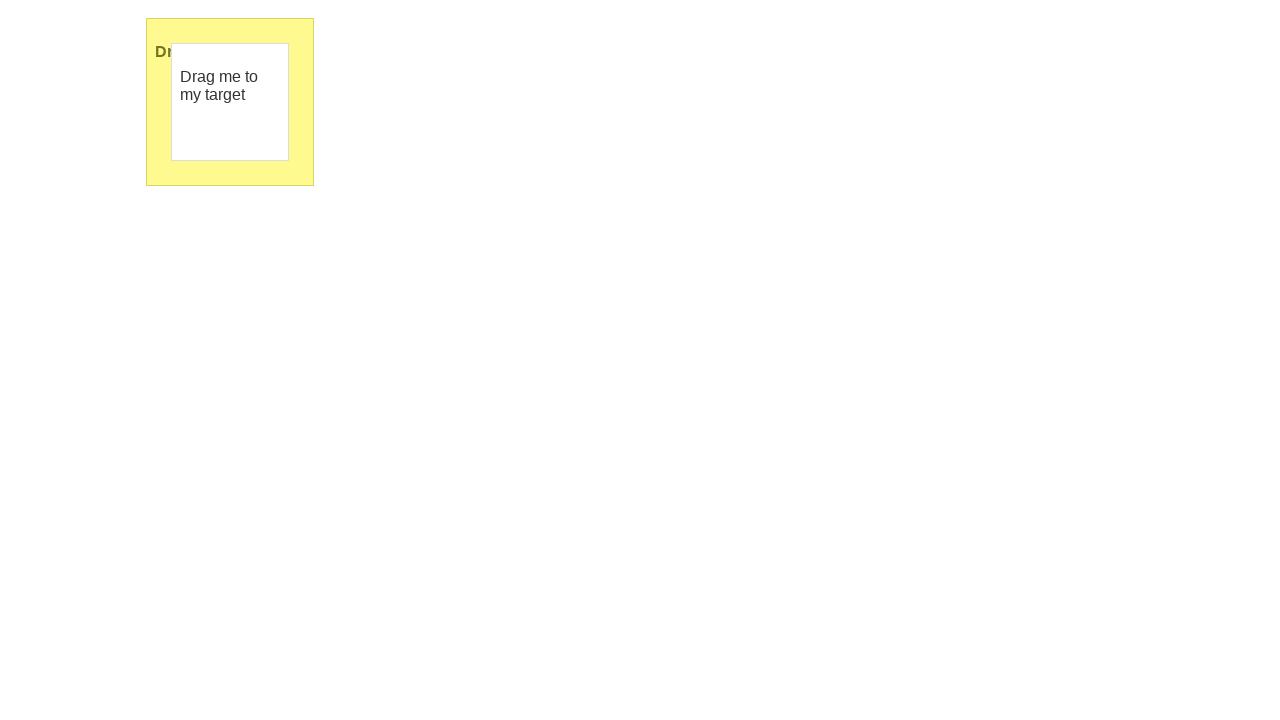

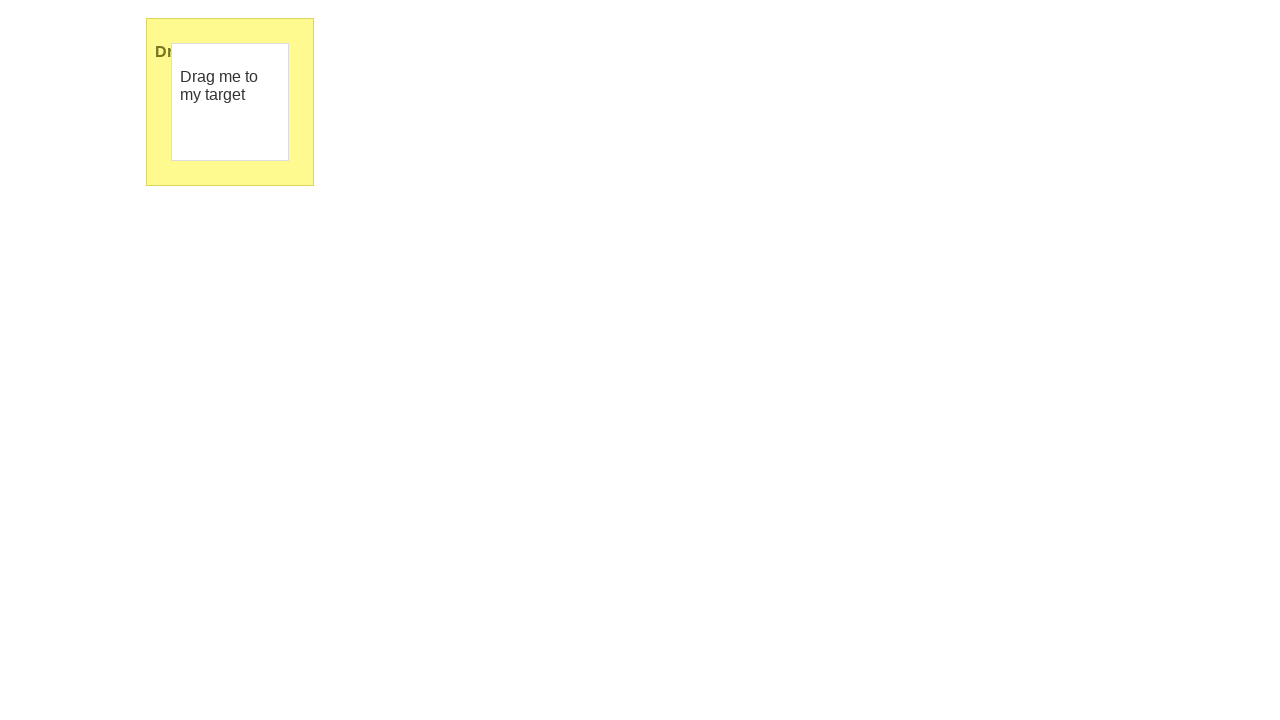